Tests drag and drop using click-and-hold approach by holding an element and moving it to a drop target within an iframe

Starting URL: https://jqueryui.com/droppable/

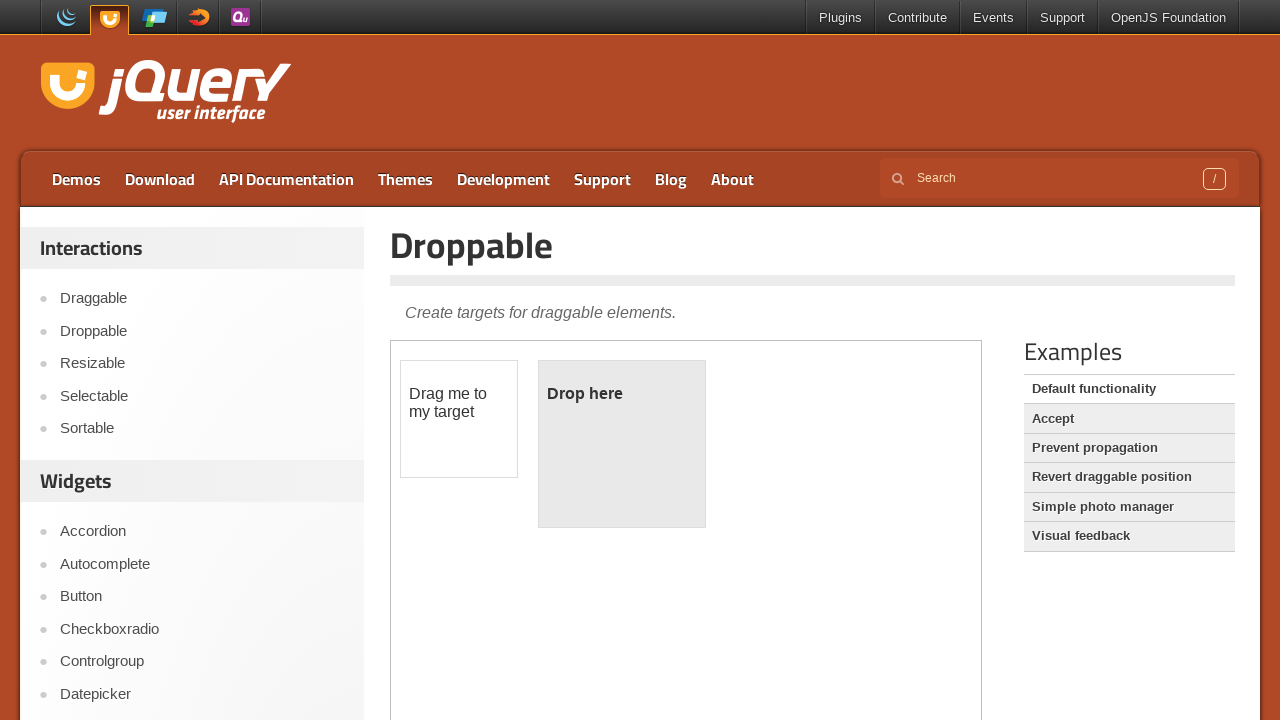

Located the demo iframe
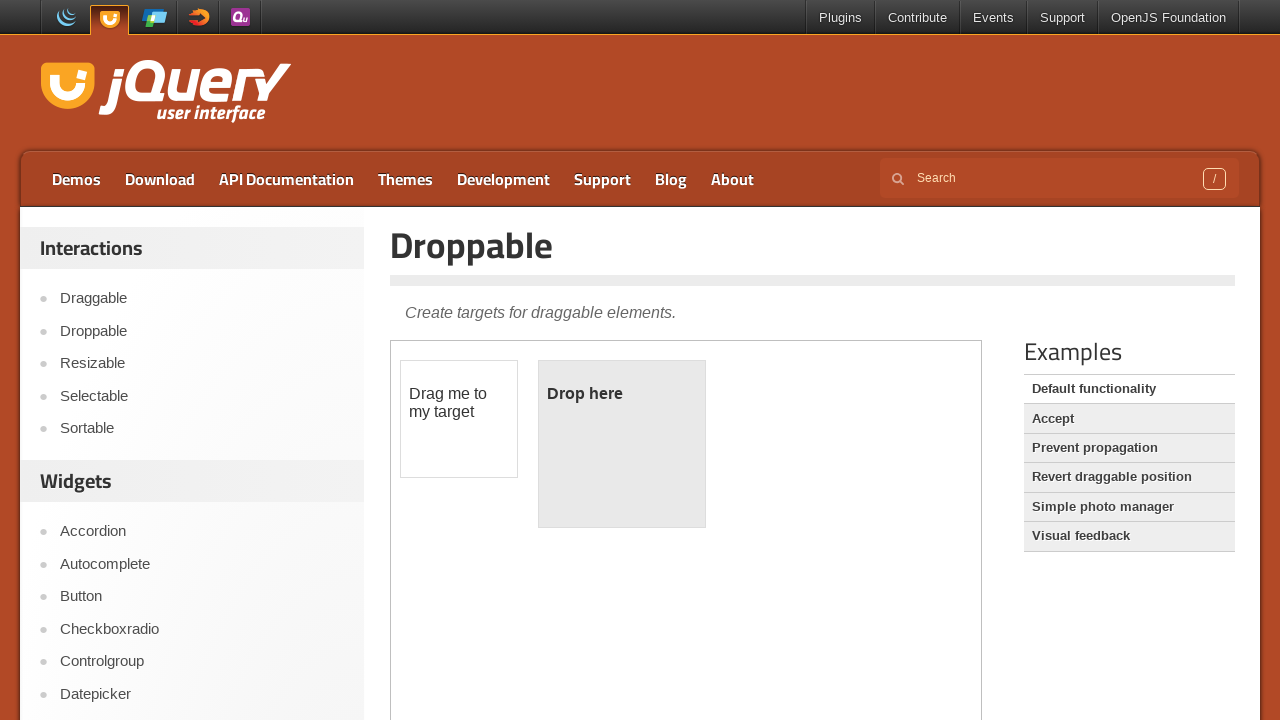

Located the draggable element (#draggable) within the iframe
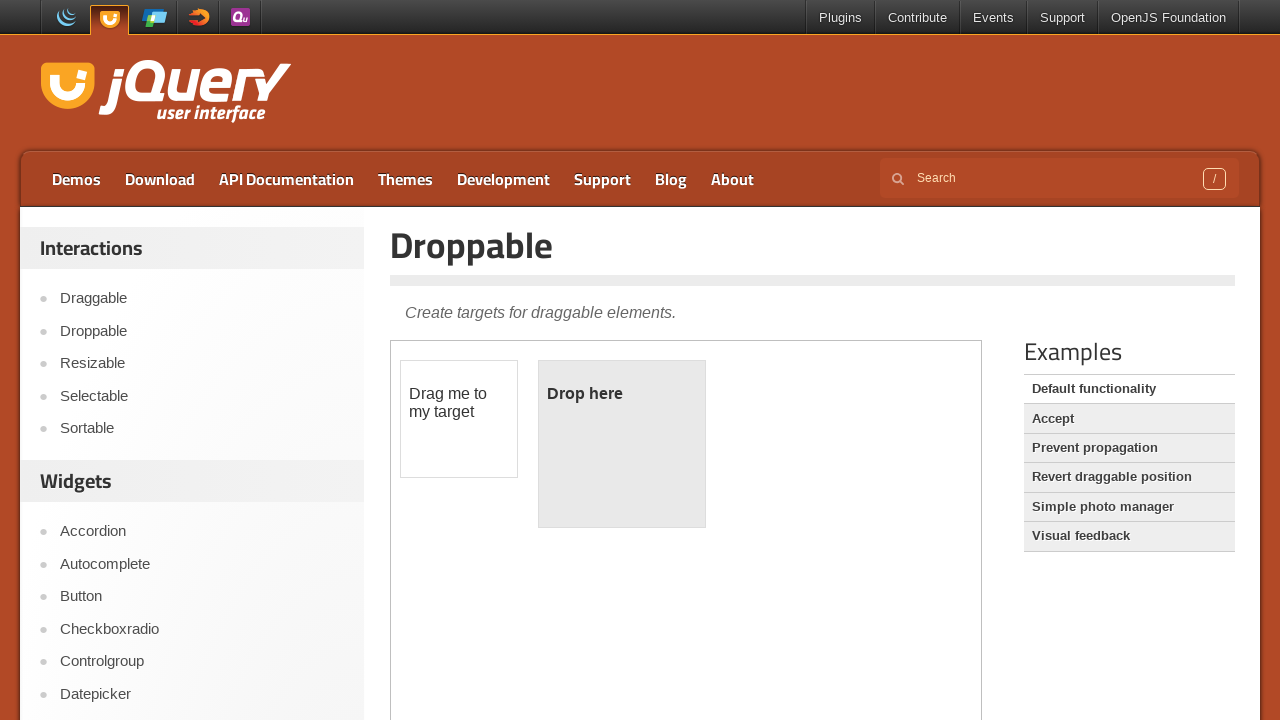

Located the droppable target element (#droppable) within the iframe
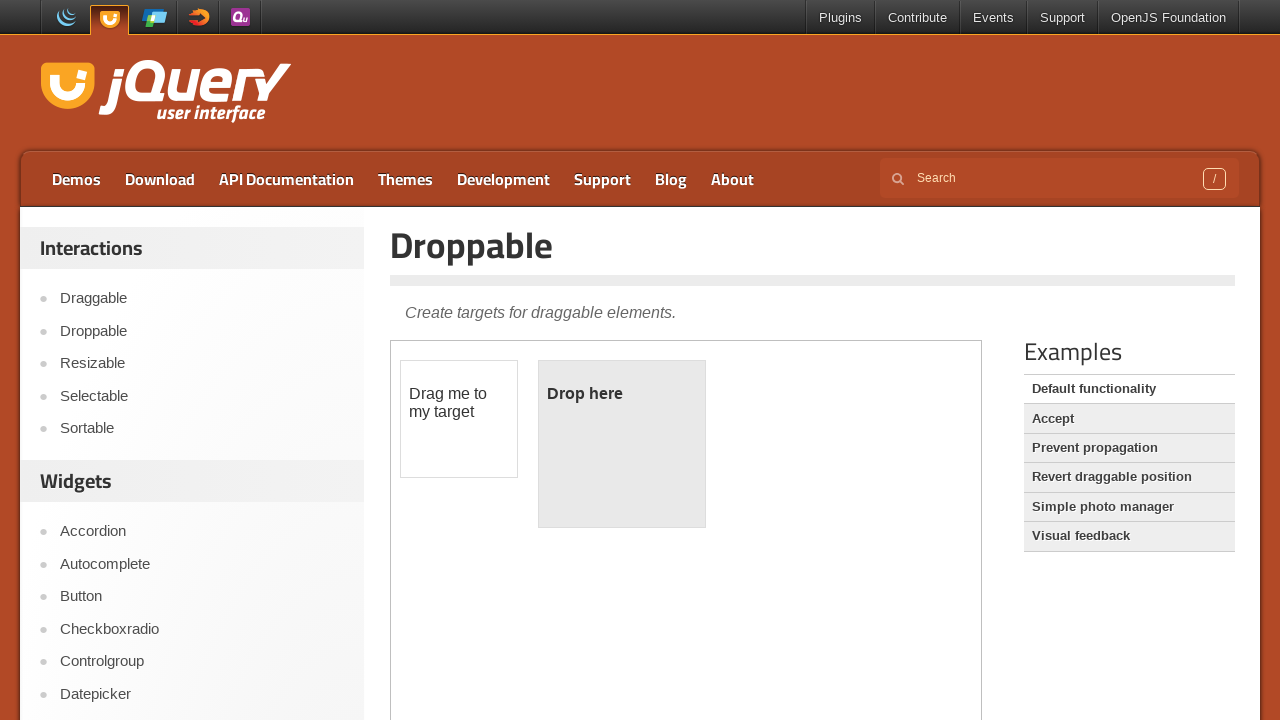

Performed drag and drop from #draggable to #droppable using click-hold-move approach at (622, 444)
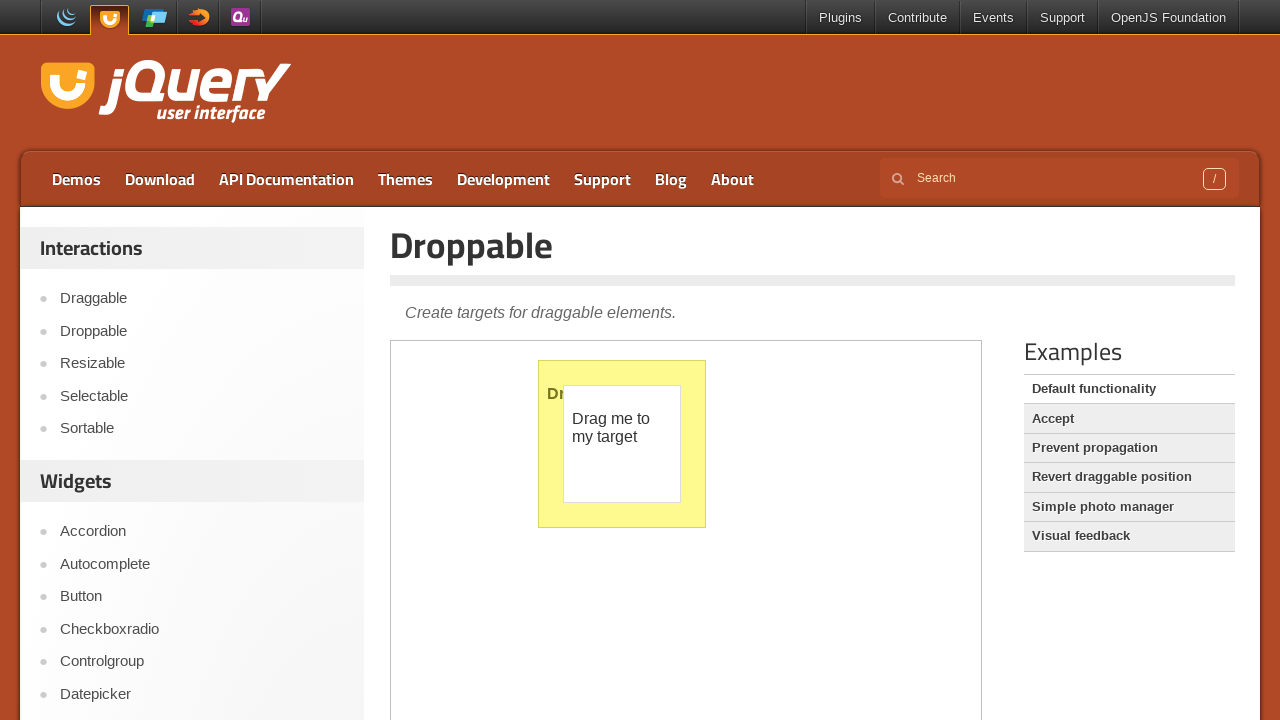

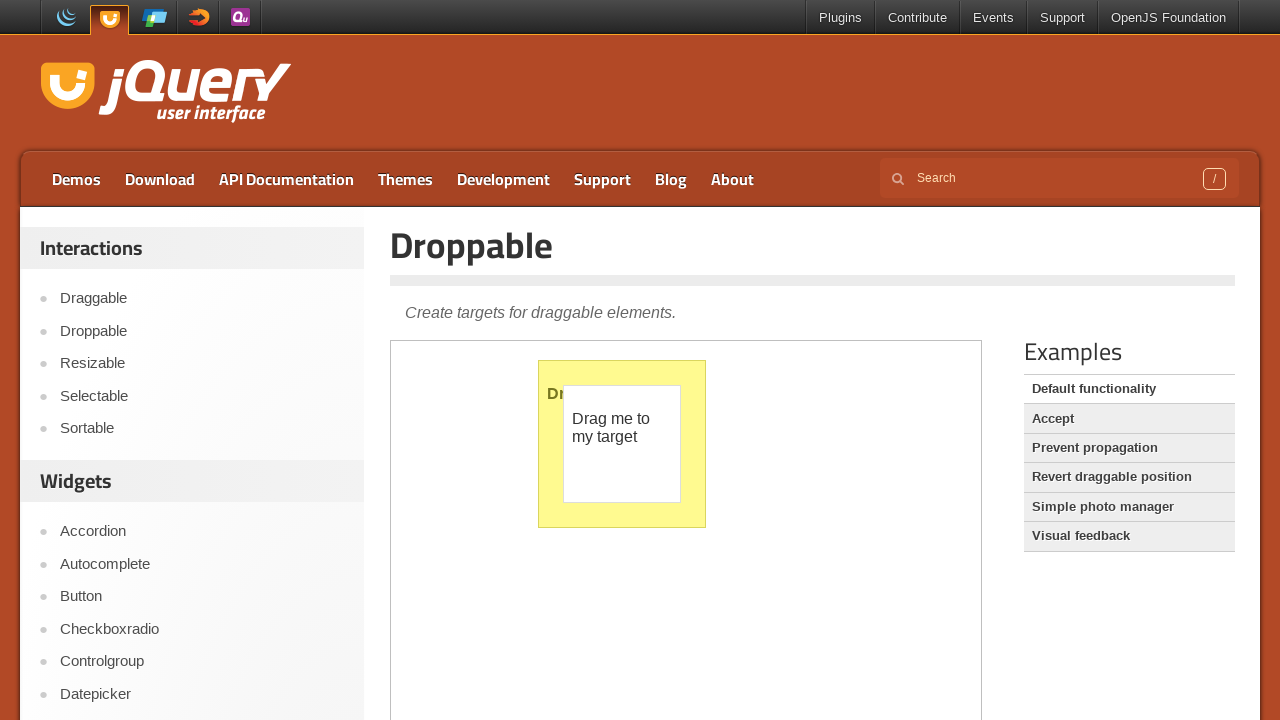